Tests checkbox functionality by finding all checkboxes on the page, locating the one with value 'option3', clicking it, and verifying it becomes selected

Starting URL: https://rahulshettyacademy.com/AutomationPractice/

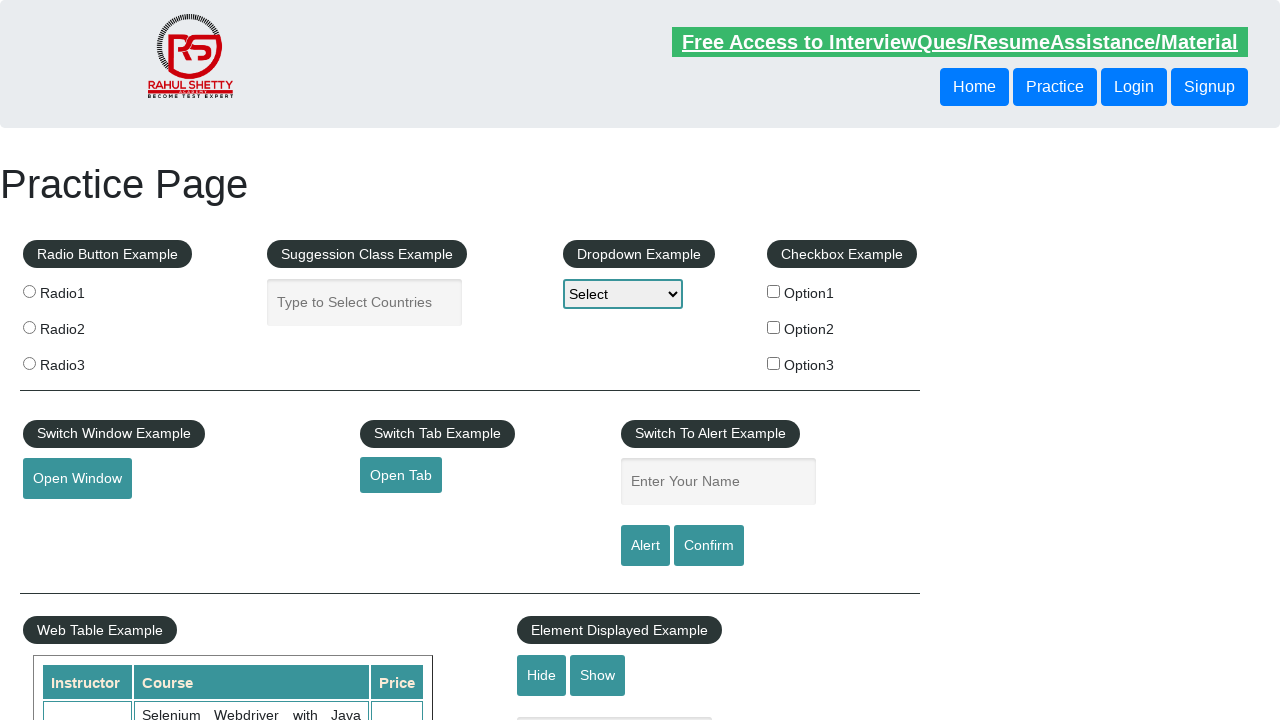

Located all checkboxes on the page
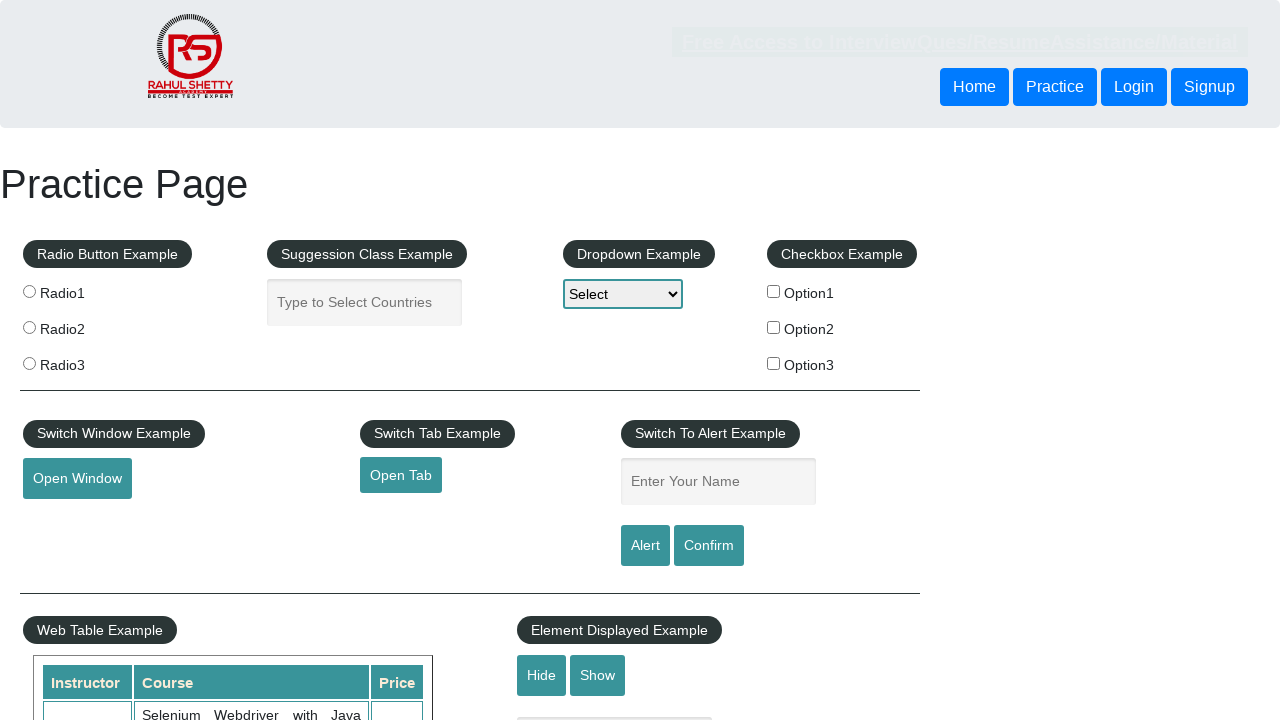

Found 3 checkboxes on the page
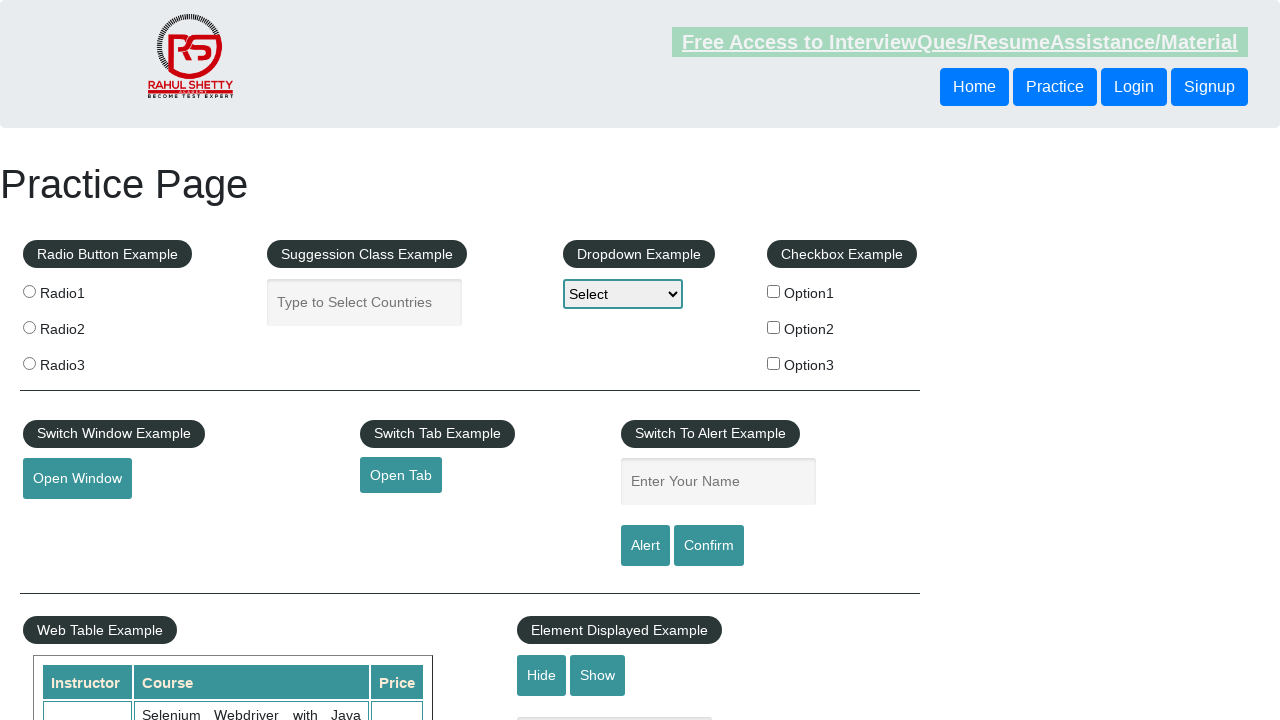

Retrieved checkbox at index 0
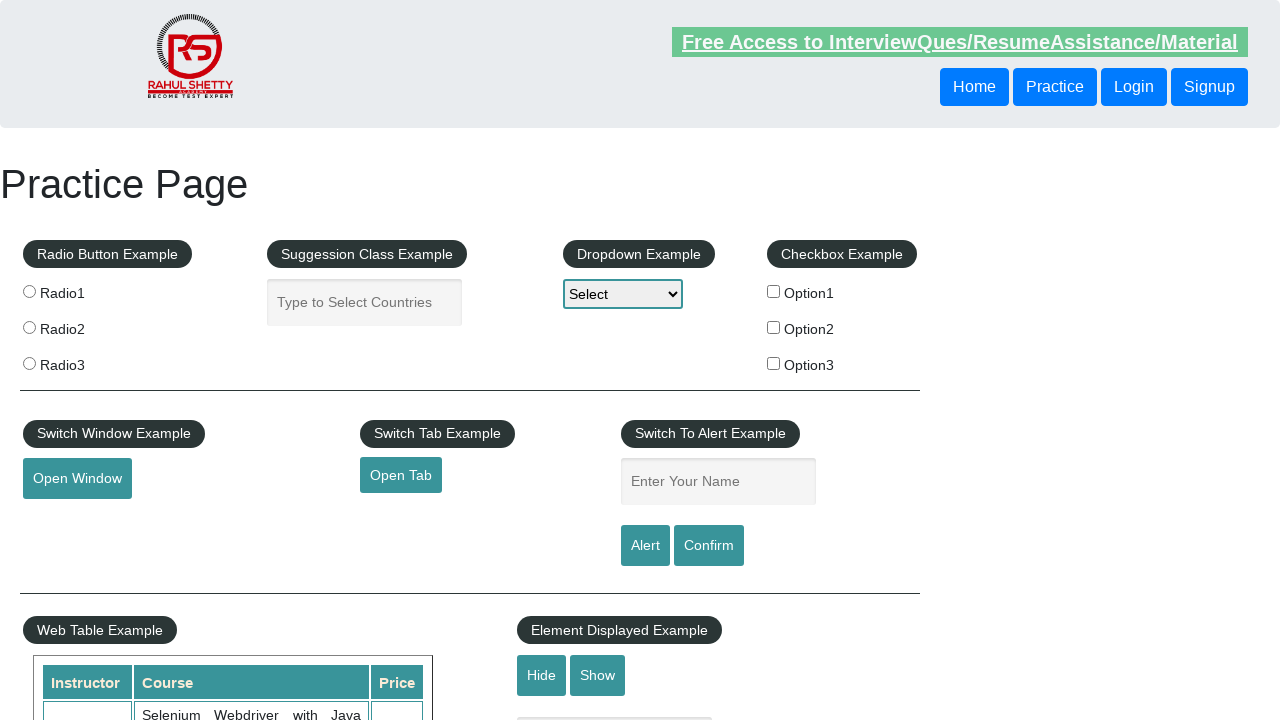

Retrieved checkbox at index 1
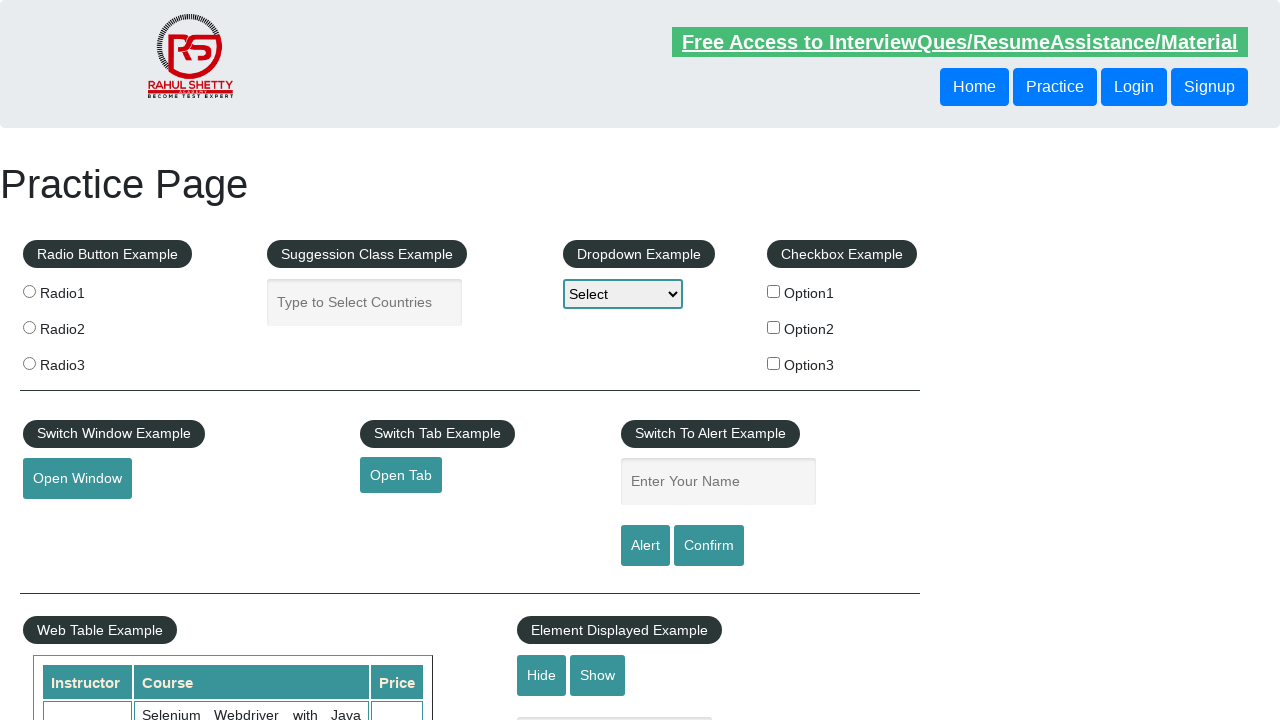

Retrieved checkbox at index 2
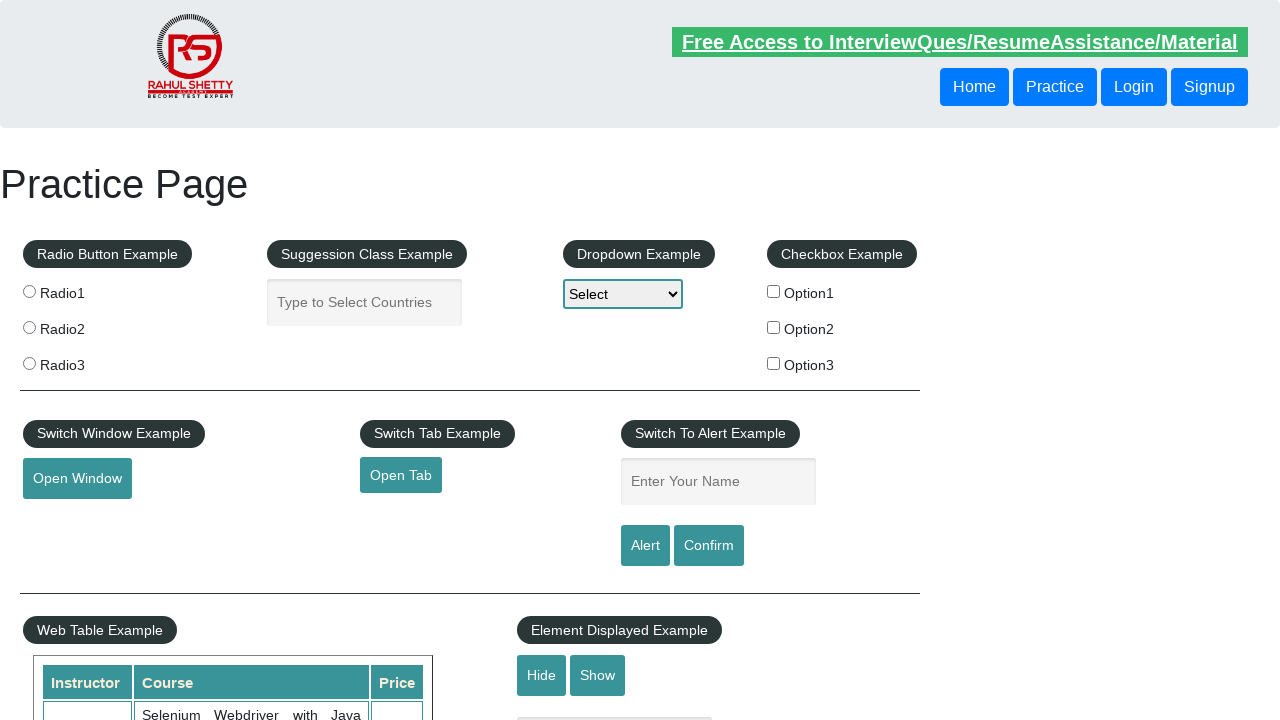

Found checkbox with value 'option3'
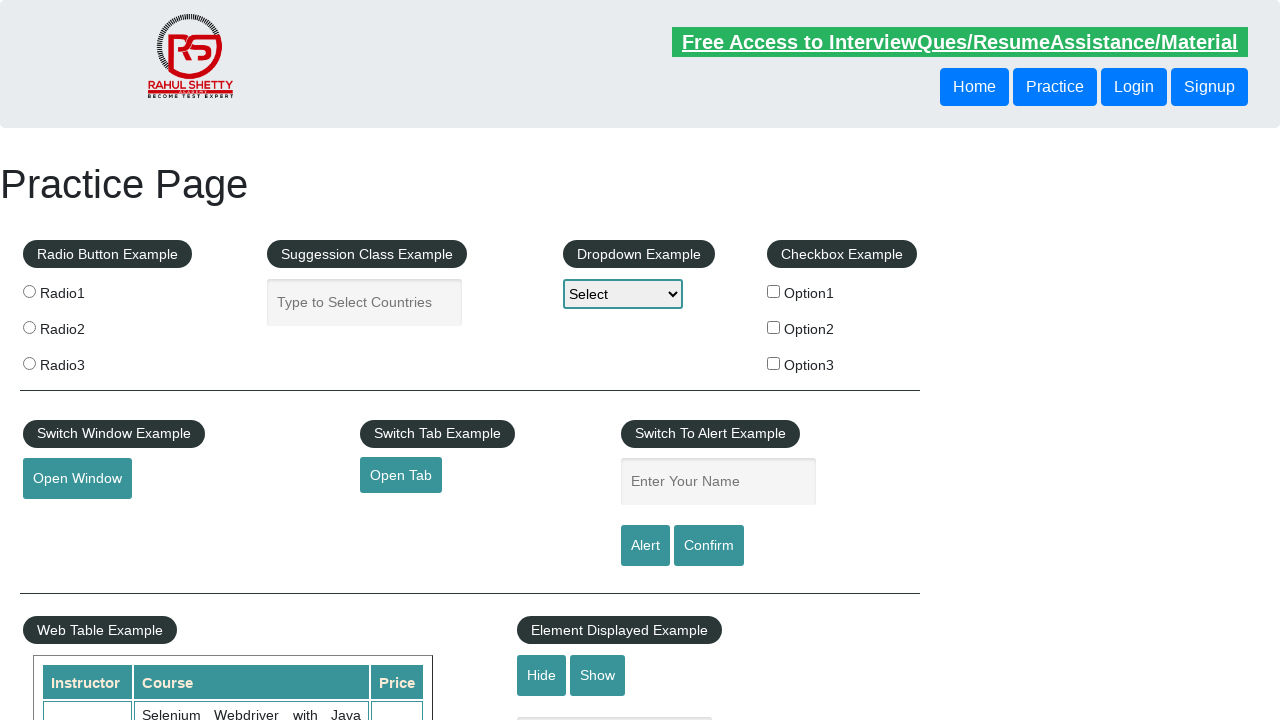

Clicked checkbox with value 'option3' at (774, 363) on xpath=//input[@type='checkbox'] >> nth=2
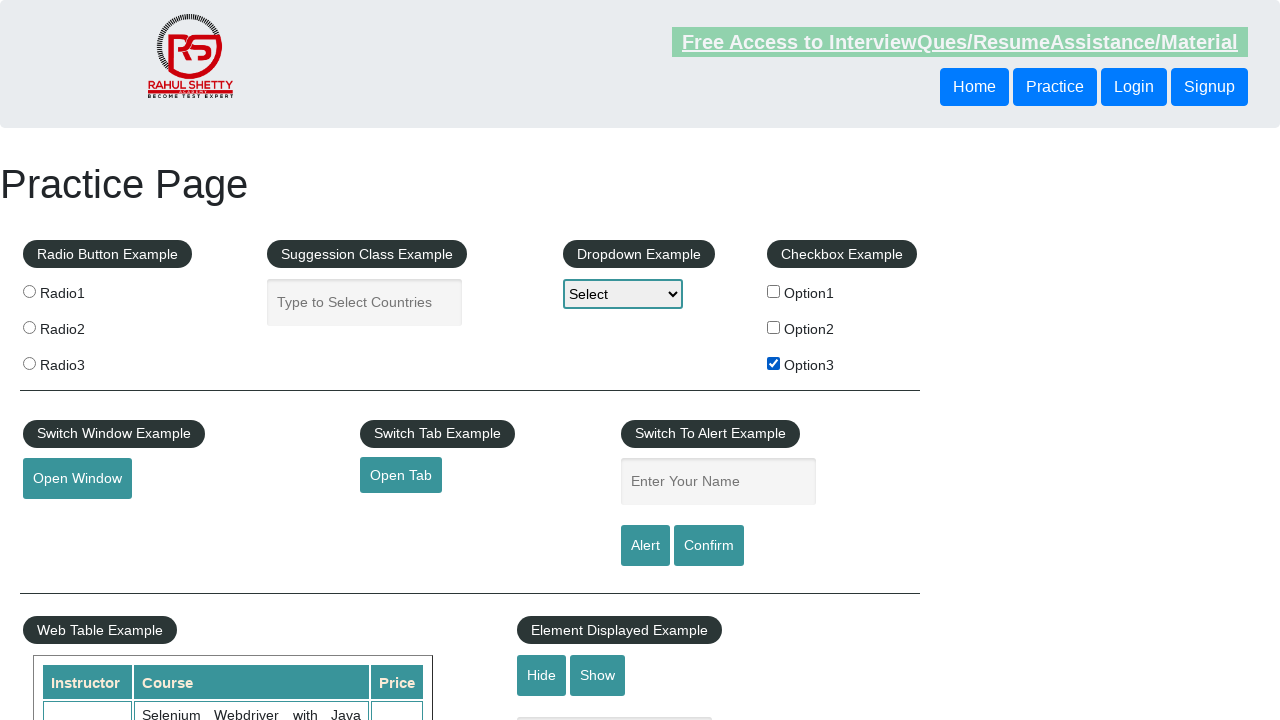

Verified checkbox 'option3' is now selected
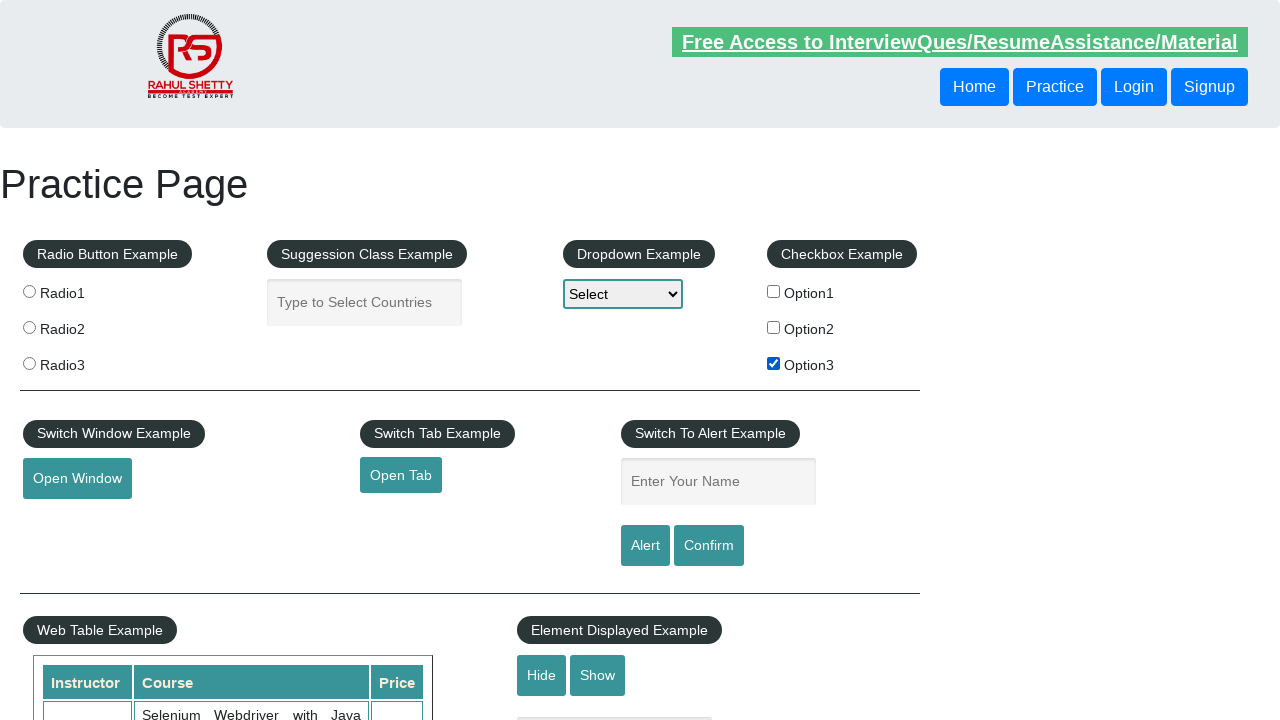

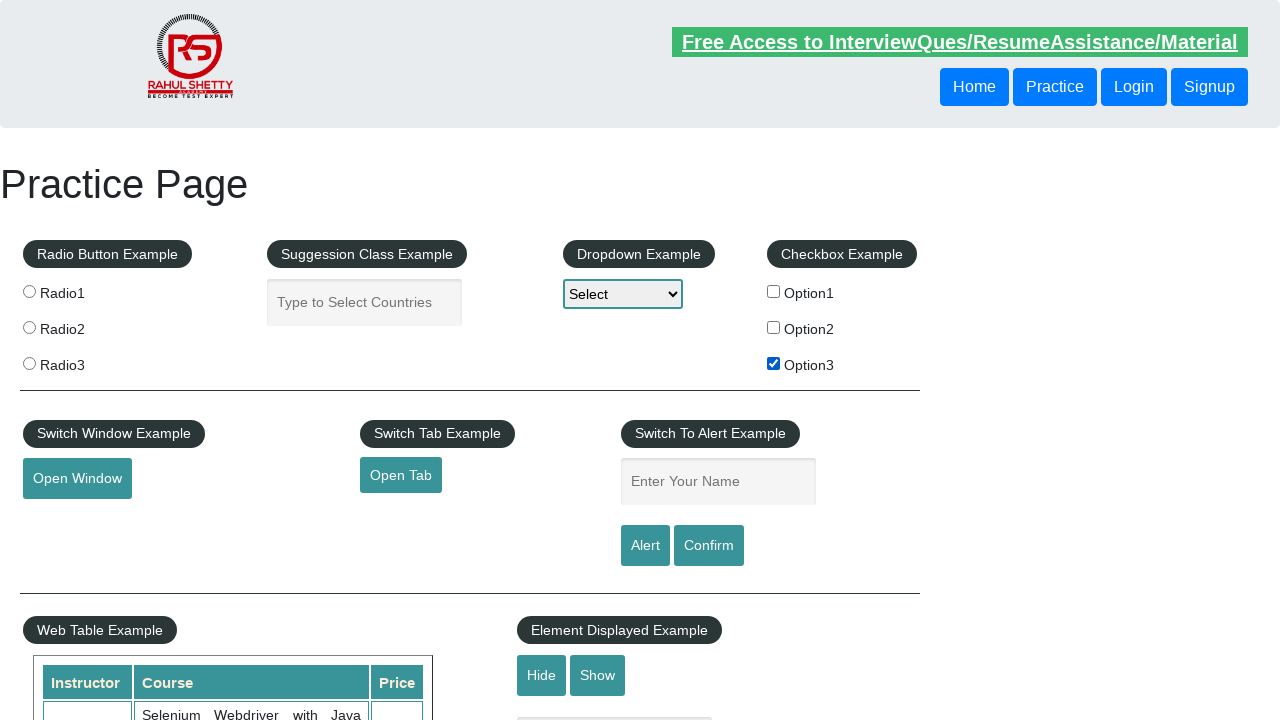